Tests a text box form by filling in name, email, current address, and permanent address fields, then submitting and verifying the output contains the entered values.

Starting URL: https://demoqa.com/text-box

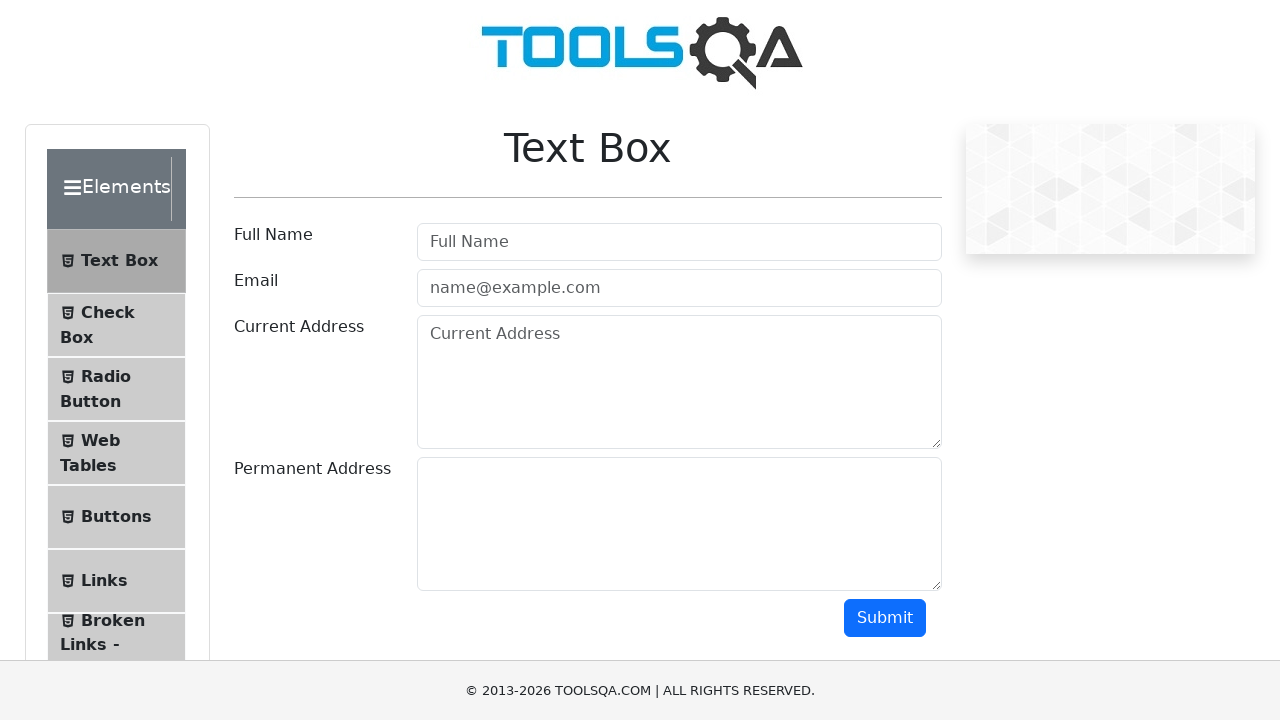

Filled user name field with 'alex' on #userName
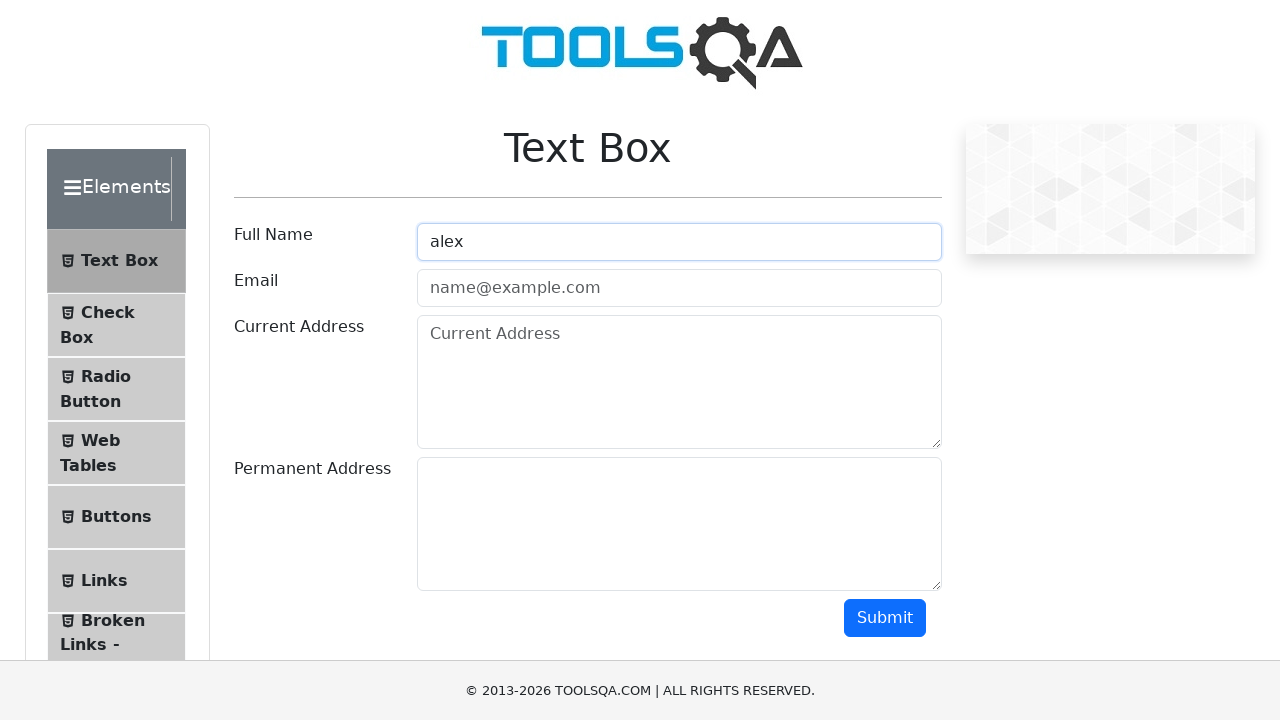

Filled email field with 'aa@aa.aa' on #userEmail
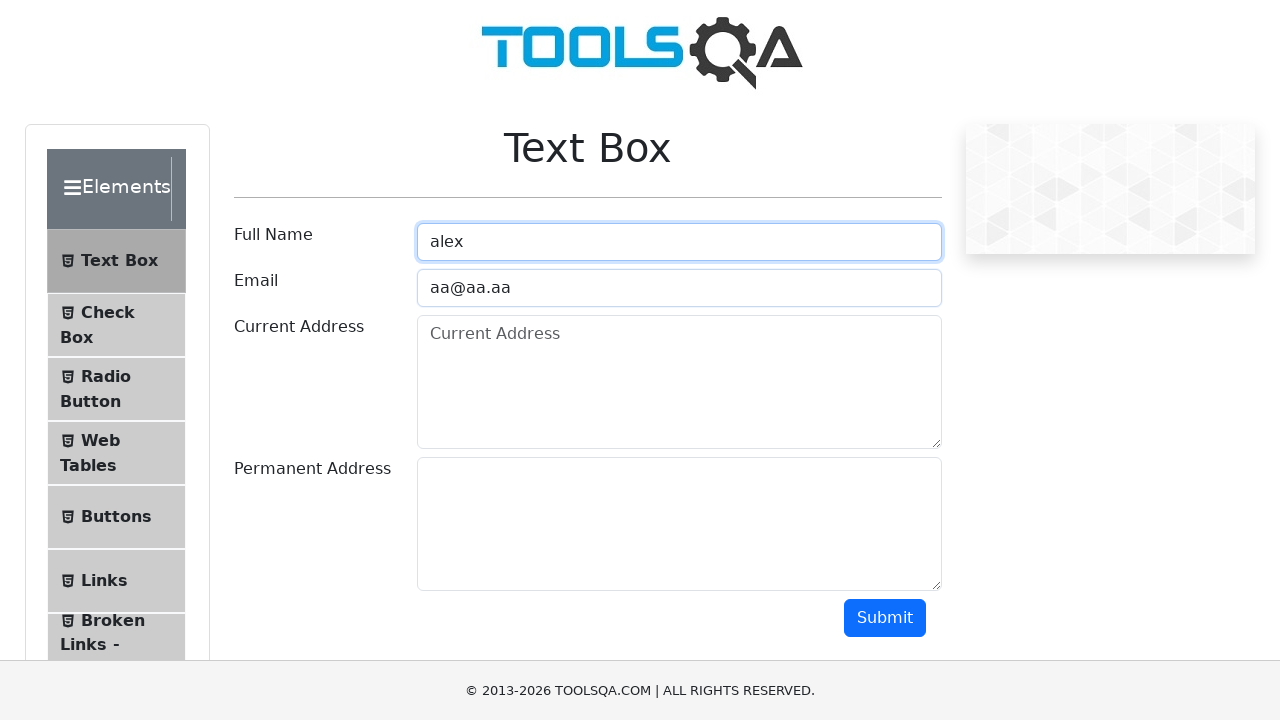

Filled current address field with '1234' on #currentAddress
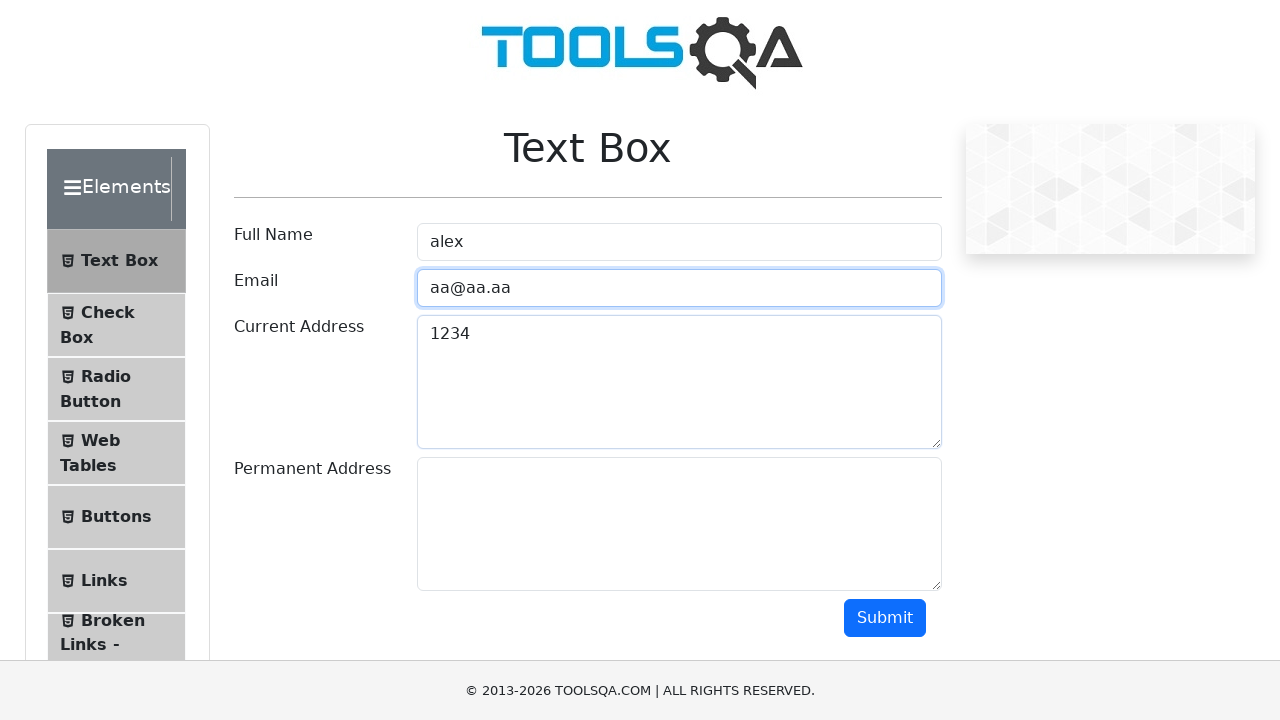

Filled permanent address field with '54321' on #permanentAddress
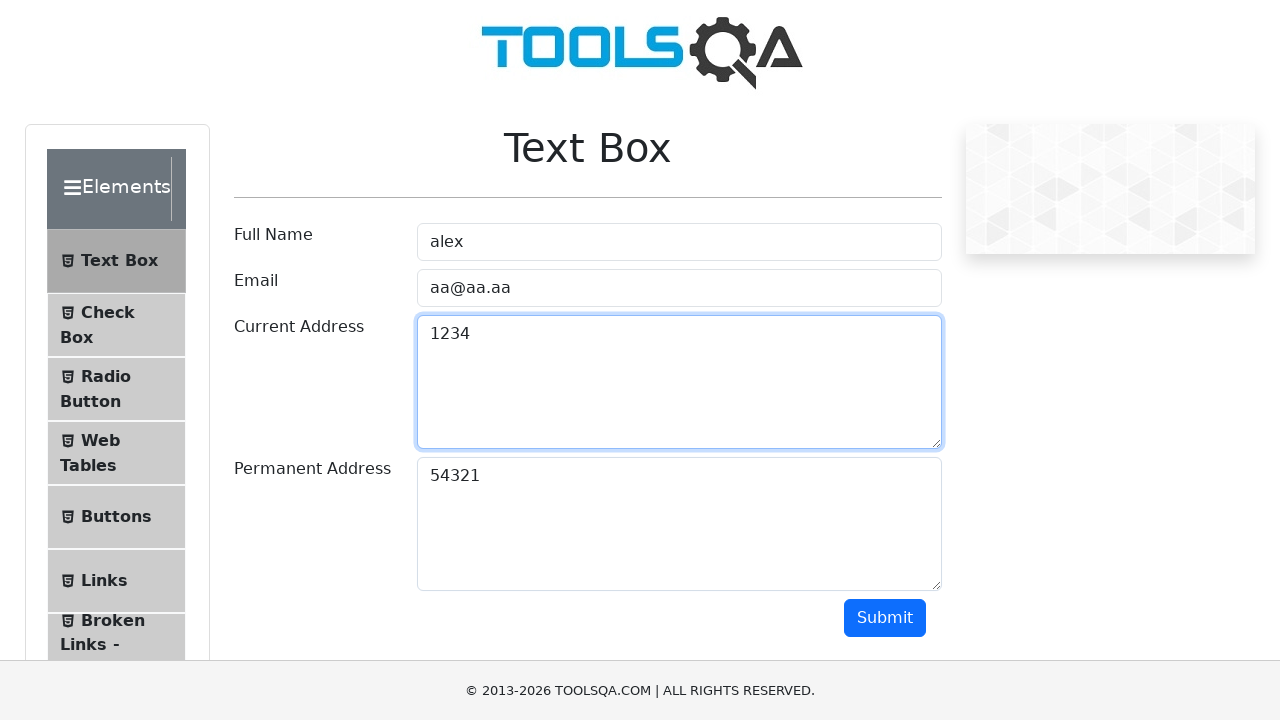

Clicked submit button to submit the form at (885, 618) on #submit
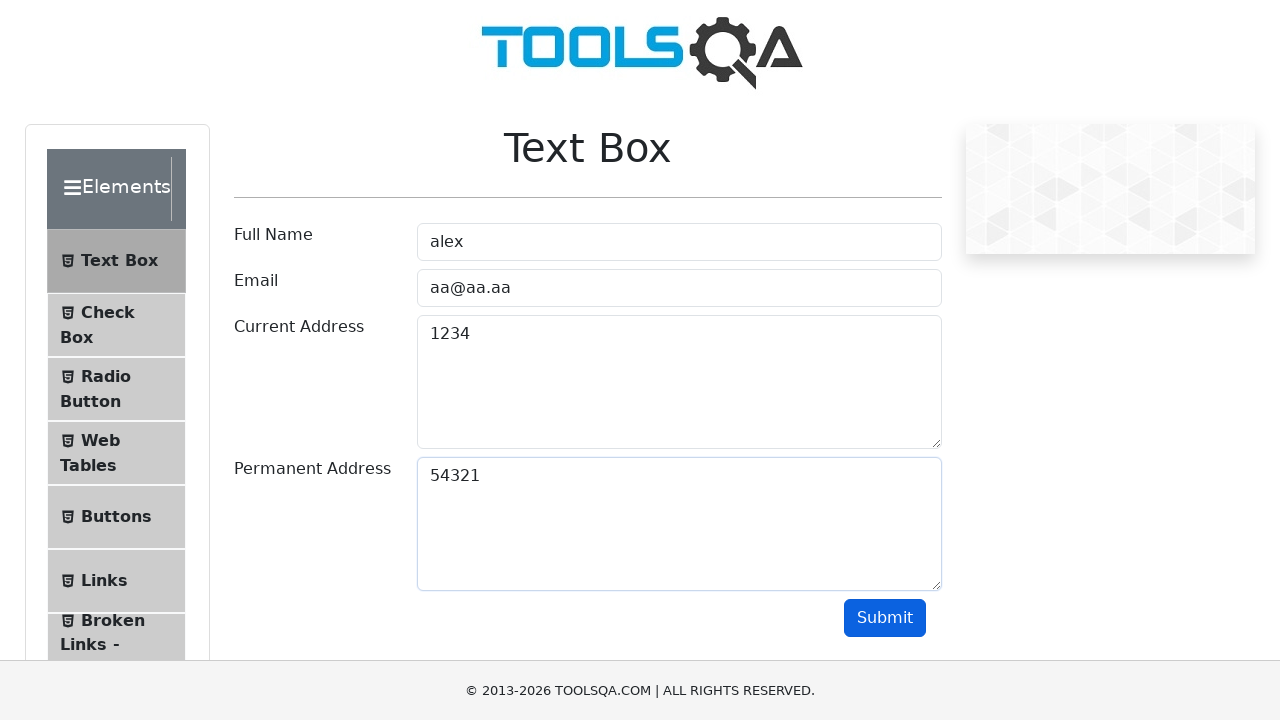

Output element loaded after form submission
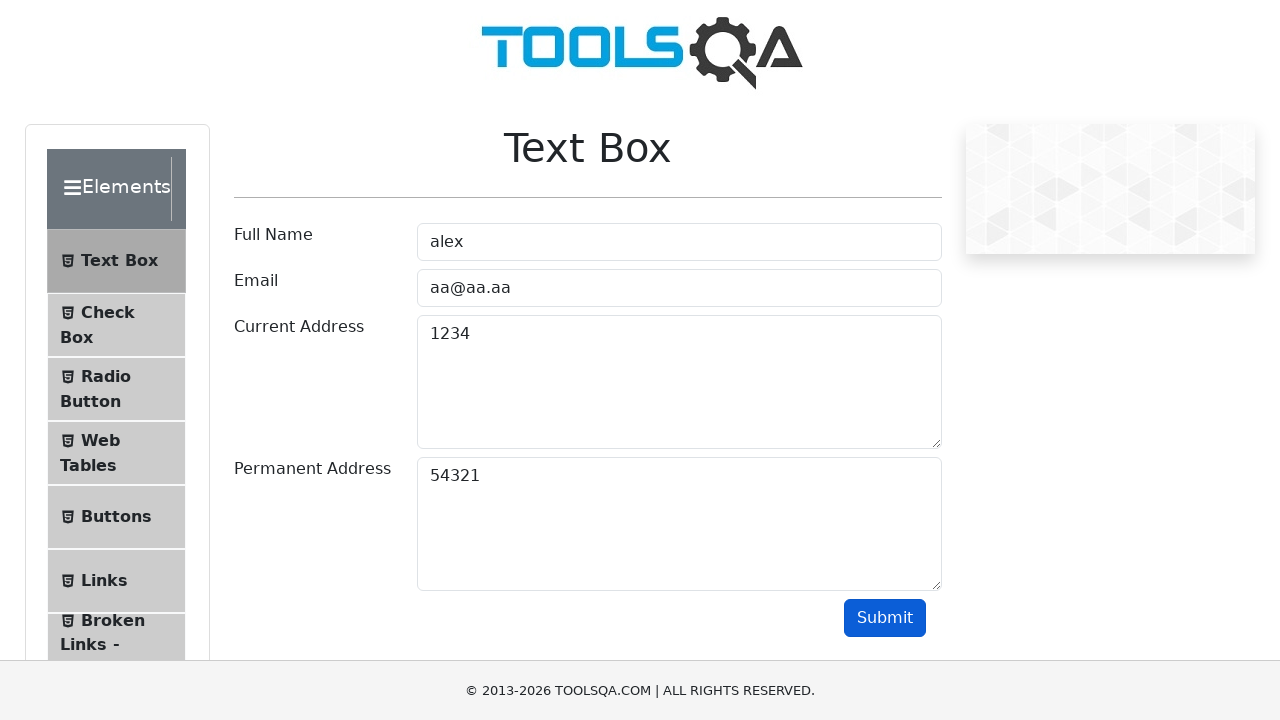

Located output element
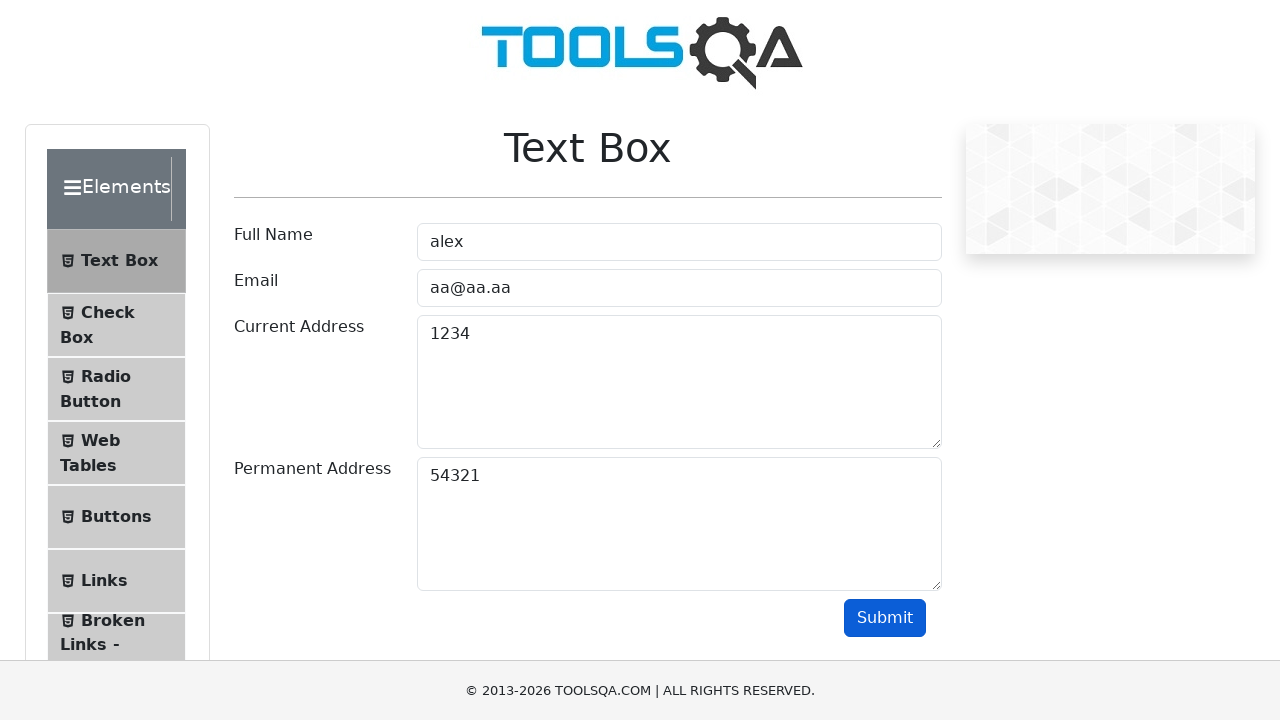

Output element is visible and displaying form submission results
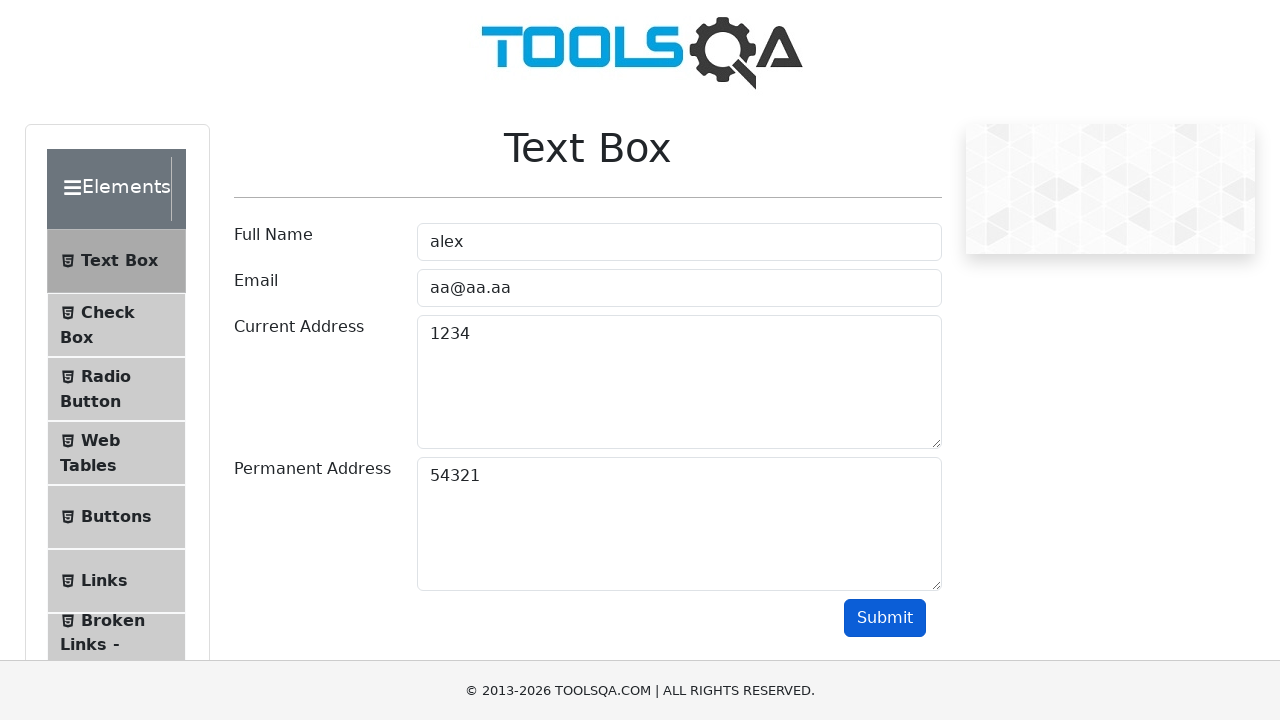

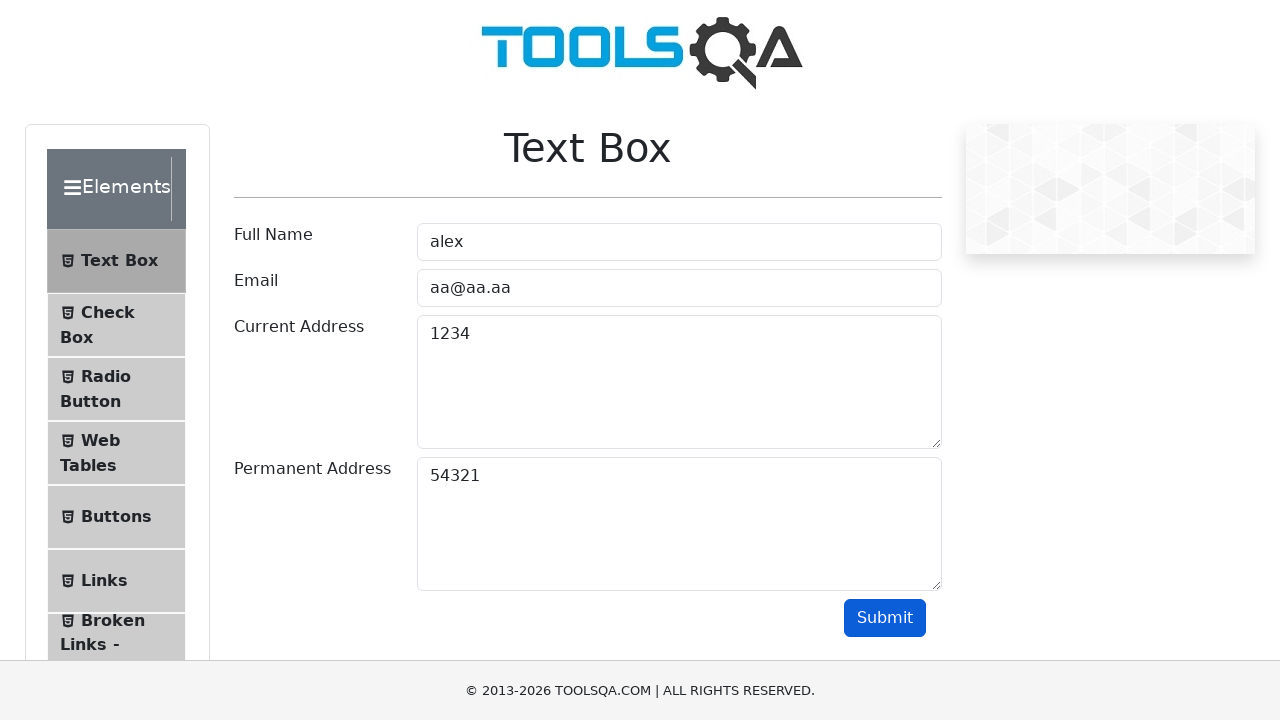